Fills out and submits a practice form with various input types including text fields, password, checkbox, dropdown, radio button, and date fields

Starting URL: https://rahulshettyacademy.com/angularpractice/

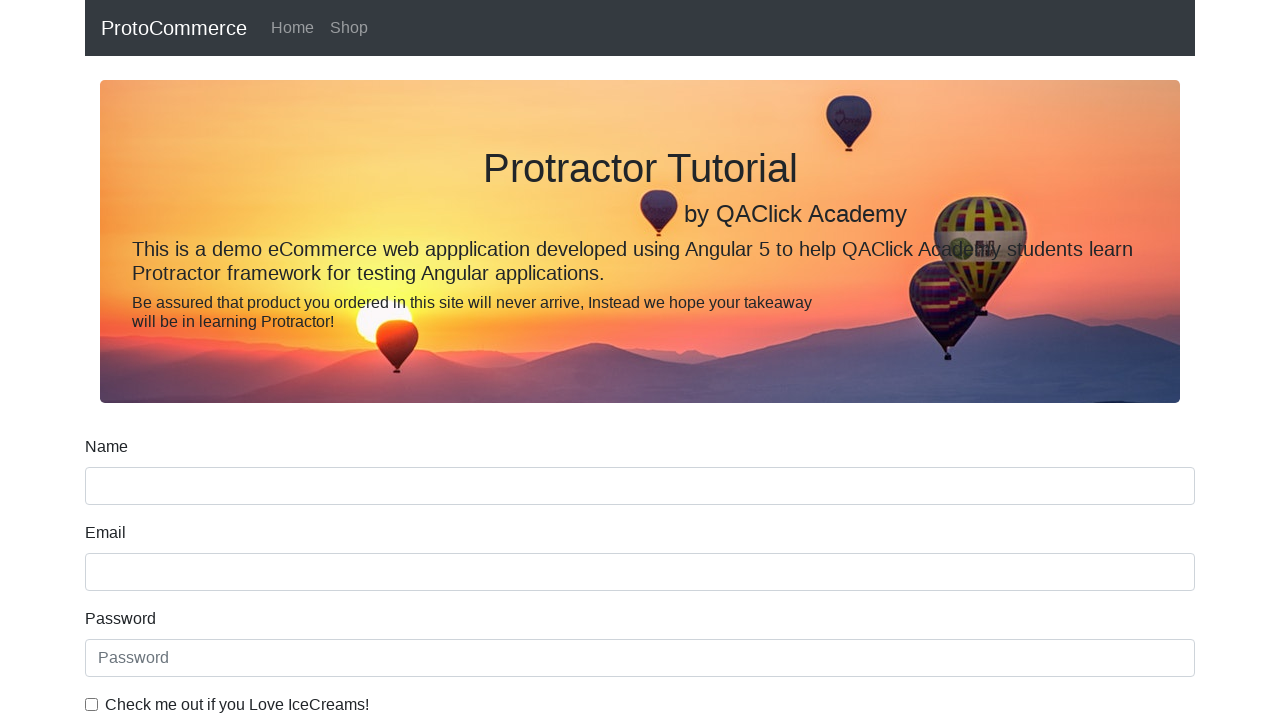

Filled name field with 'Santhosh' on input[name='name']
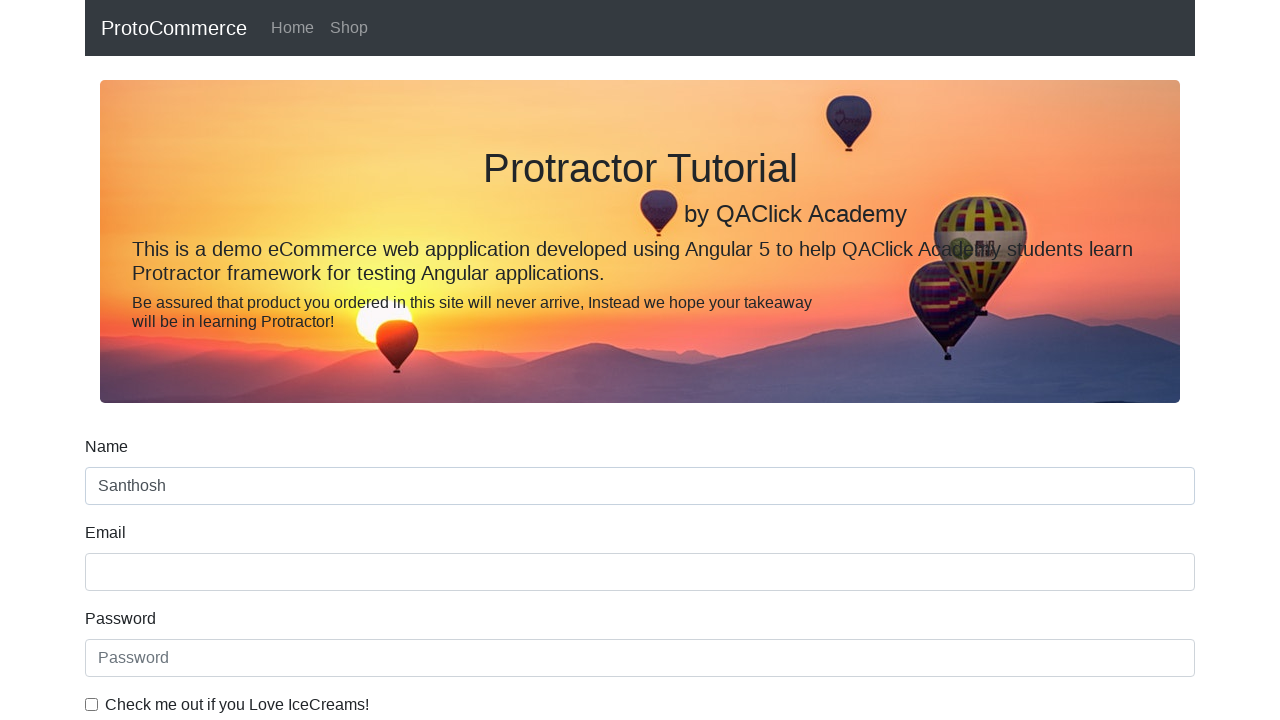

Filled email field with 'santhosh@gmail.com' on input[name='email']
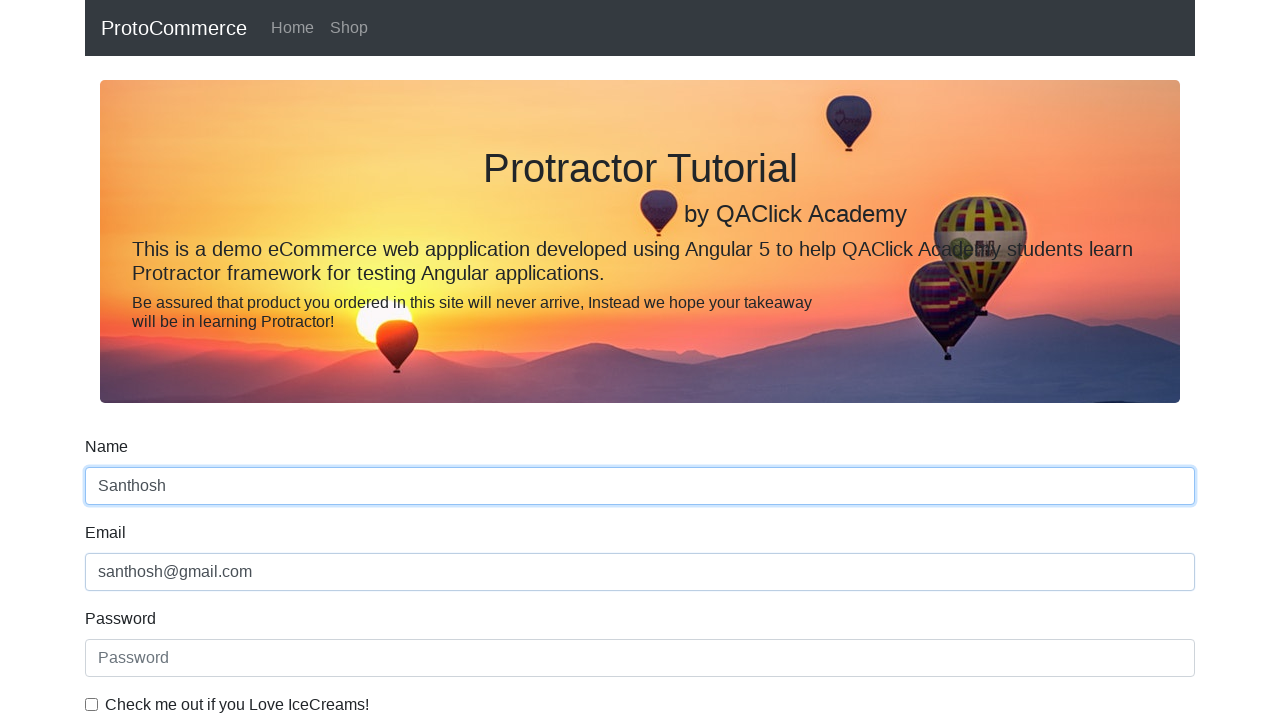

Filled password field with secure password on //input[@type='password']
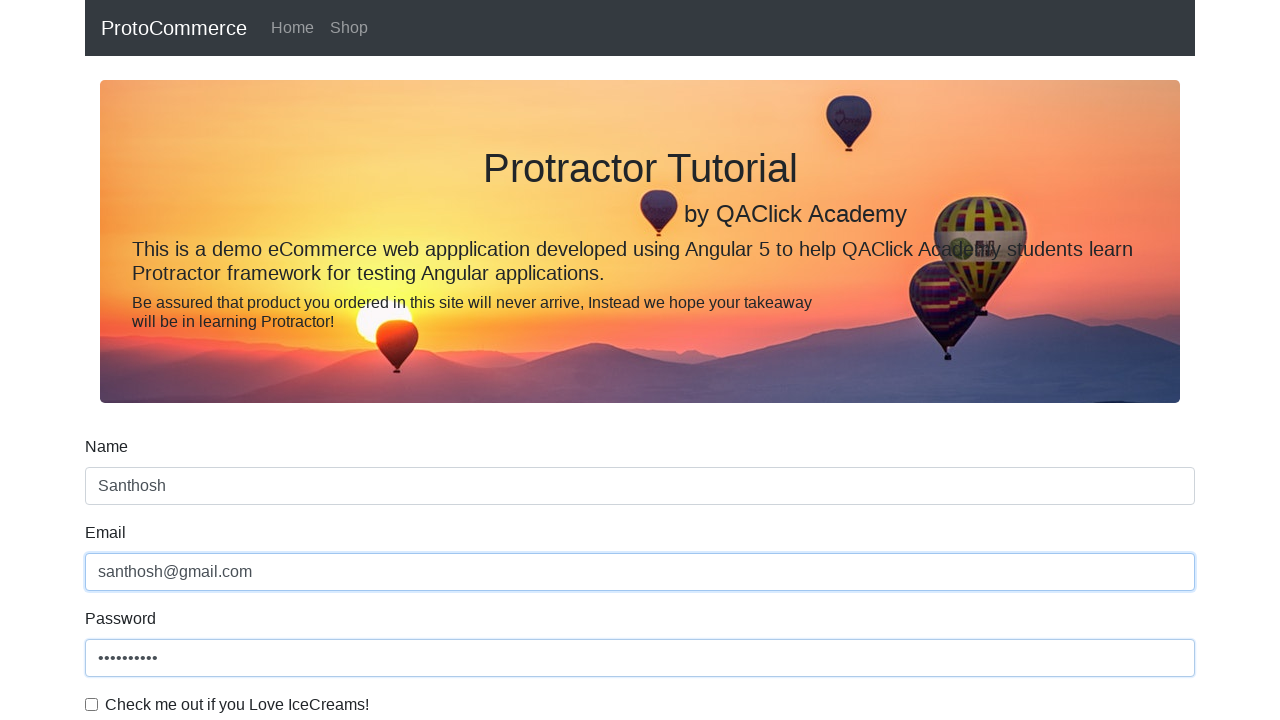

Checked the checkbox at (92, 704) on xpath=//input[@type='checkbox']
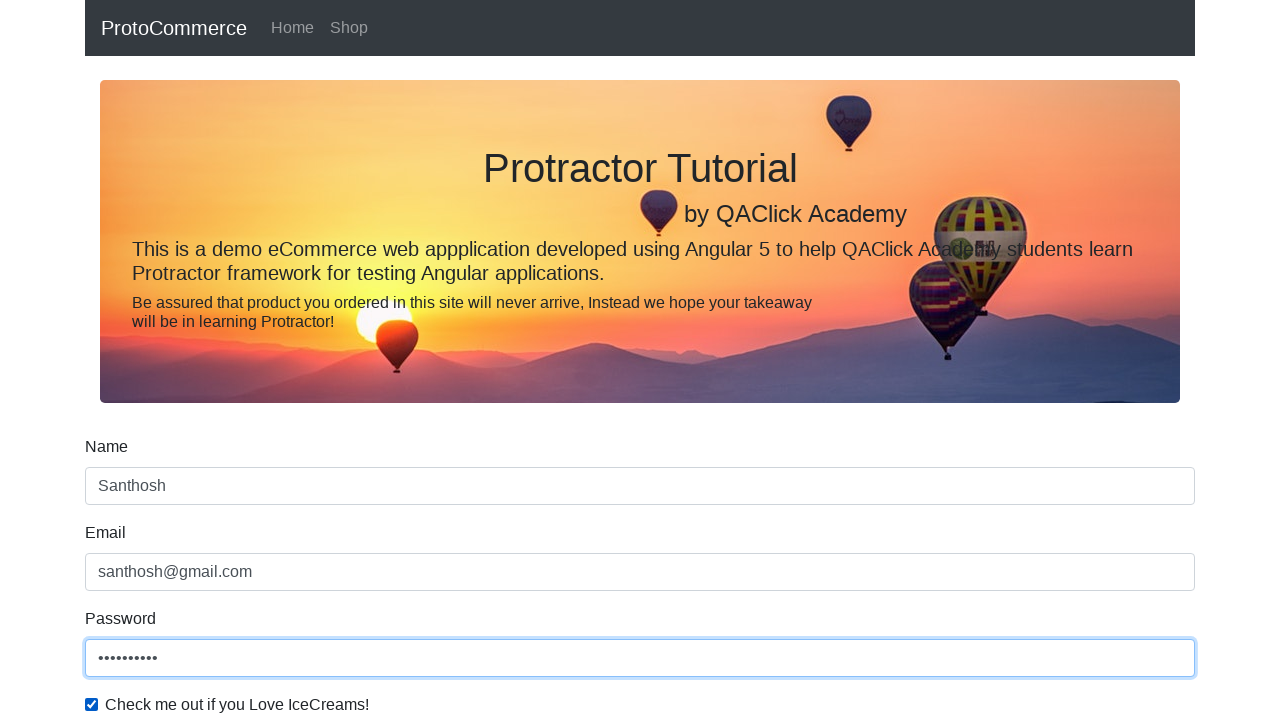

Selected 'Male' from gender dropdown on #exampleFormControlSelect1
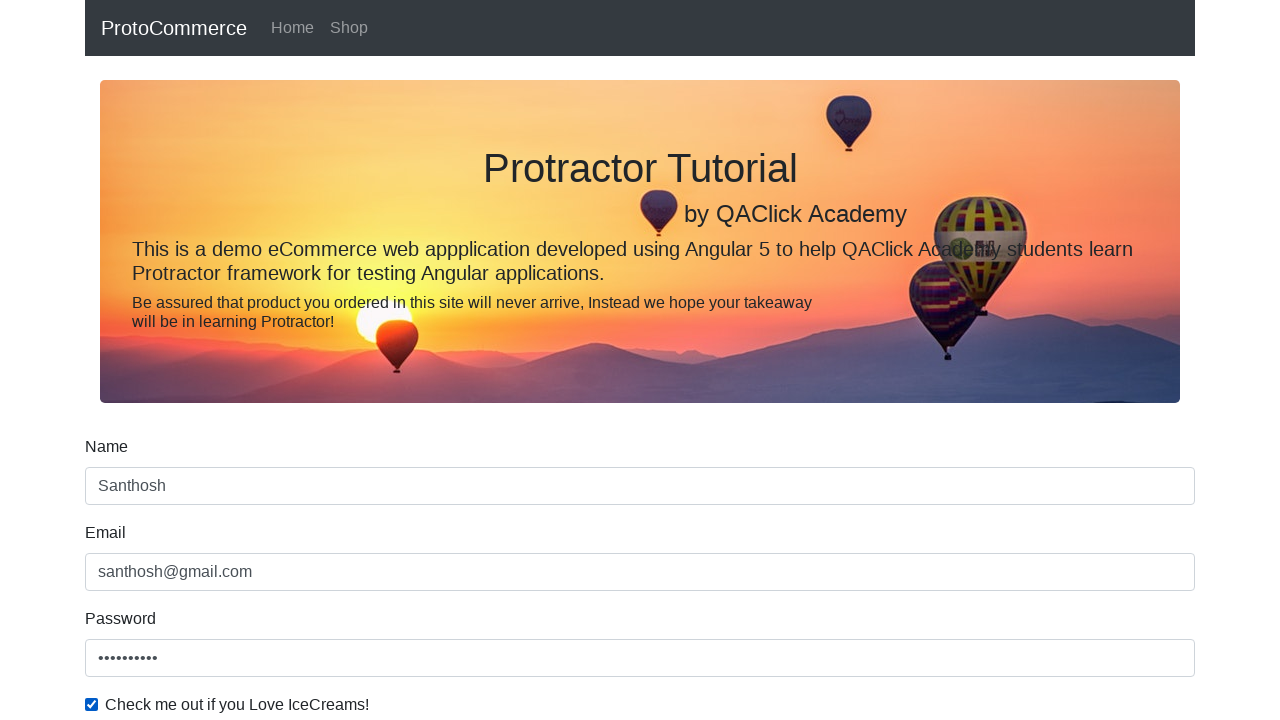

Clicked student radio button at (238, 360) on xpath=//input[@id='inlineRadio1']
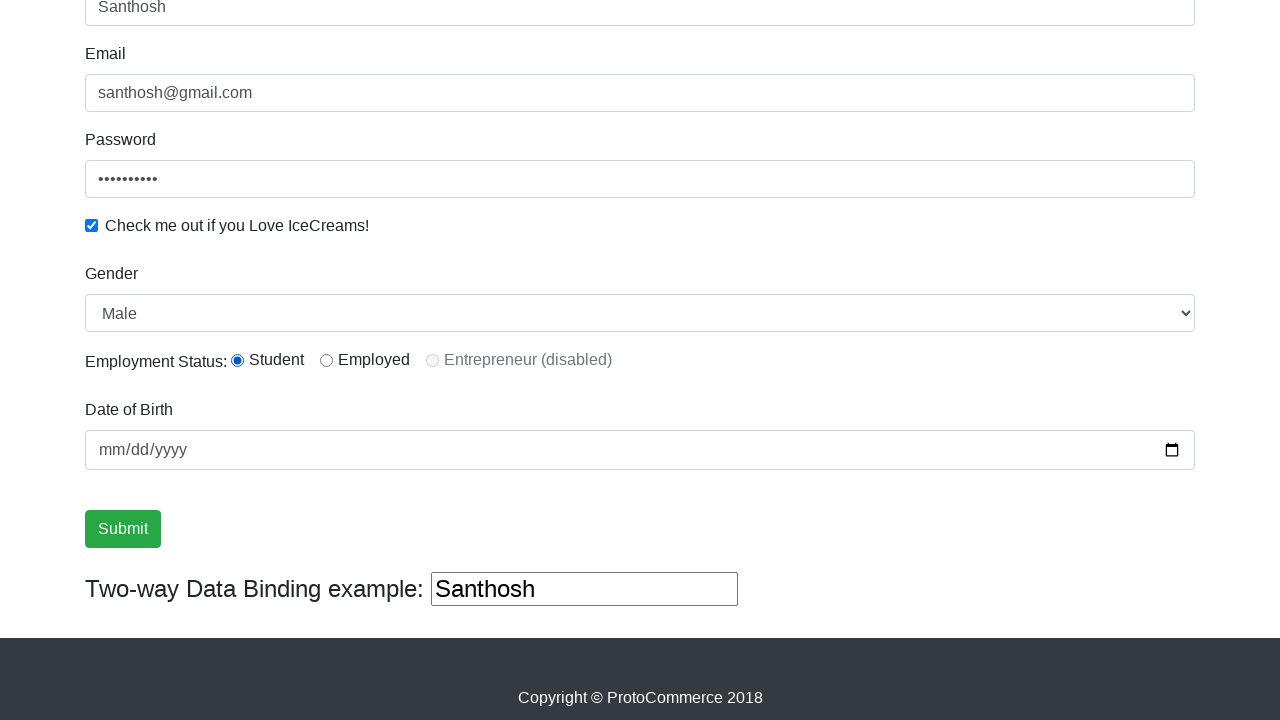

Filled date field with '1999-02-18' on input[type*='date']
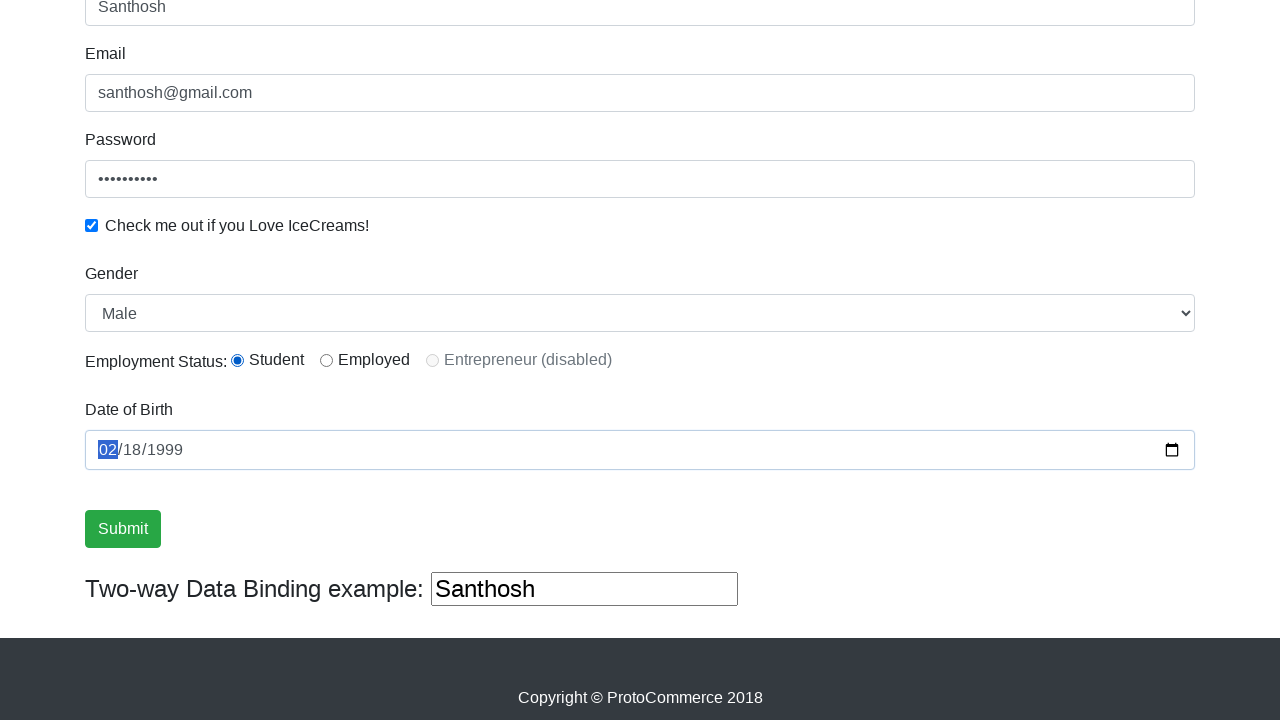

Clicked submit button to submit the form at (123, 529) on input[type*='submit']
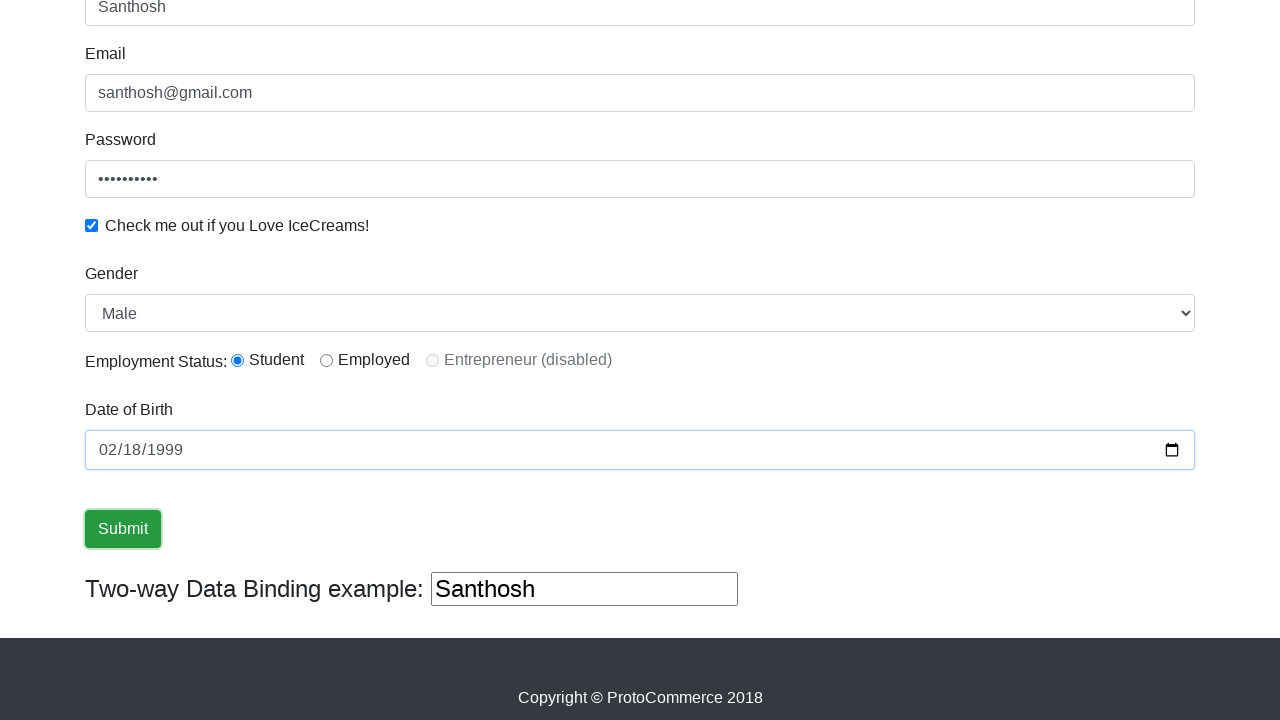

Success message appeared confirming form submission
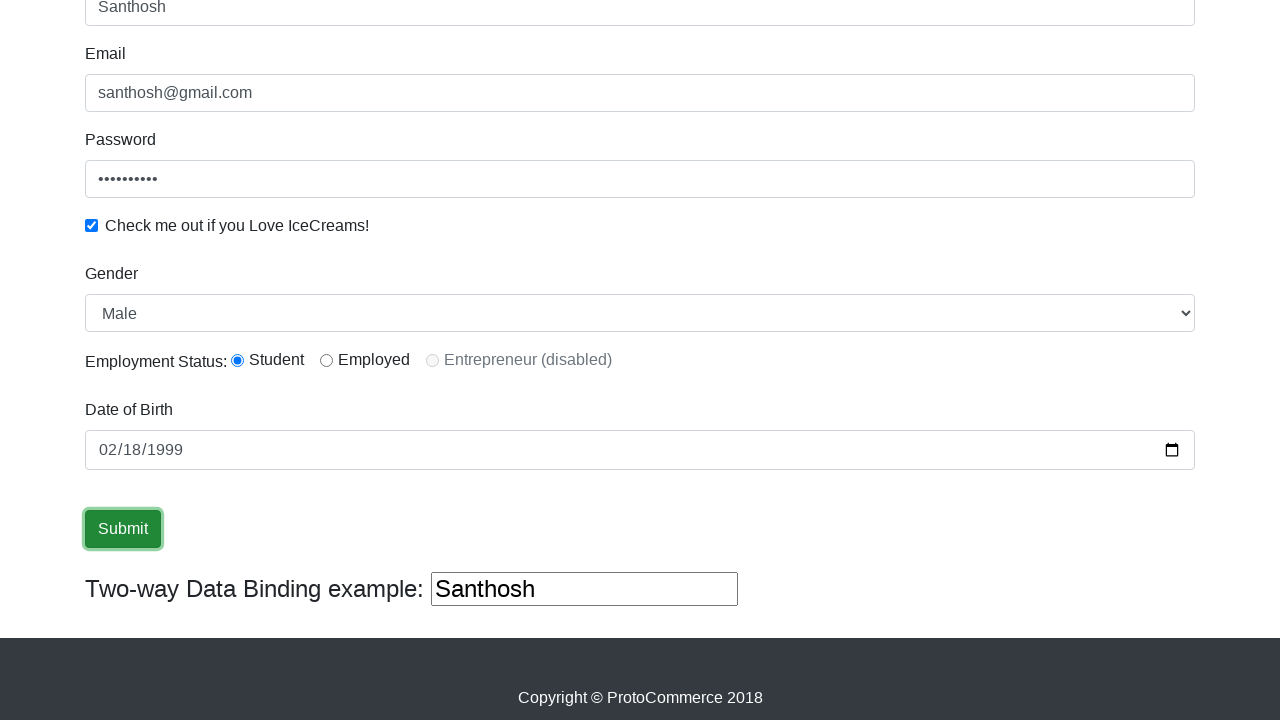

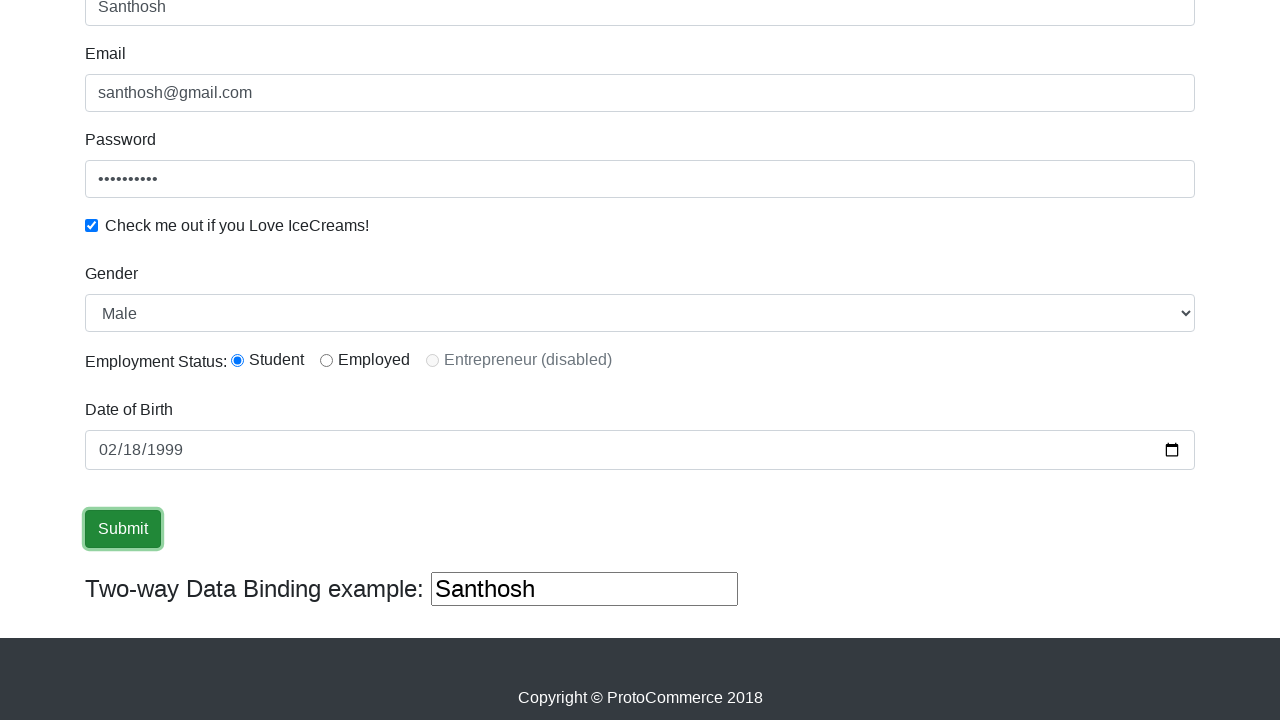